Tests alert handling by clicking a button that creates an alert after a delay and then accepting the alert

Starting URL: http://demo.automationtalks.com/WebDriverWait%20Demo/practice/wait.html

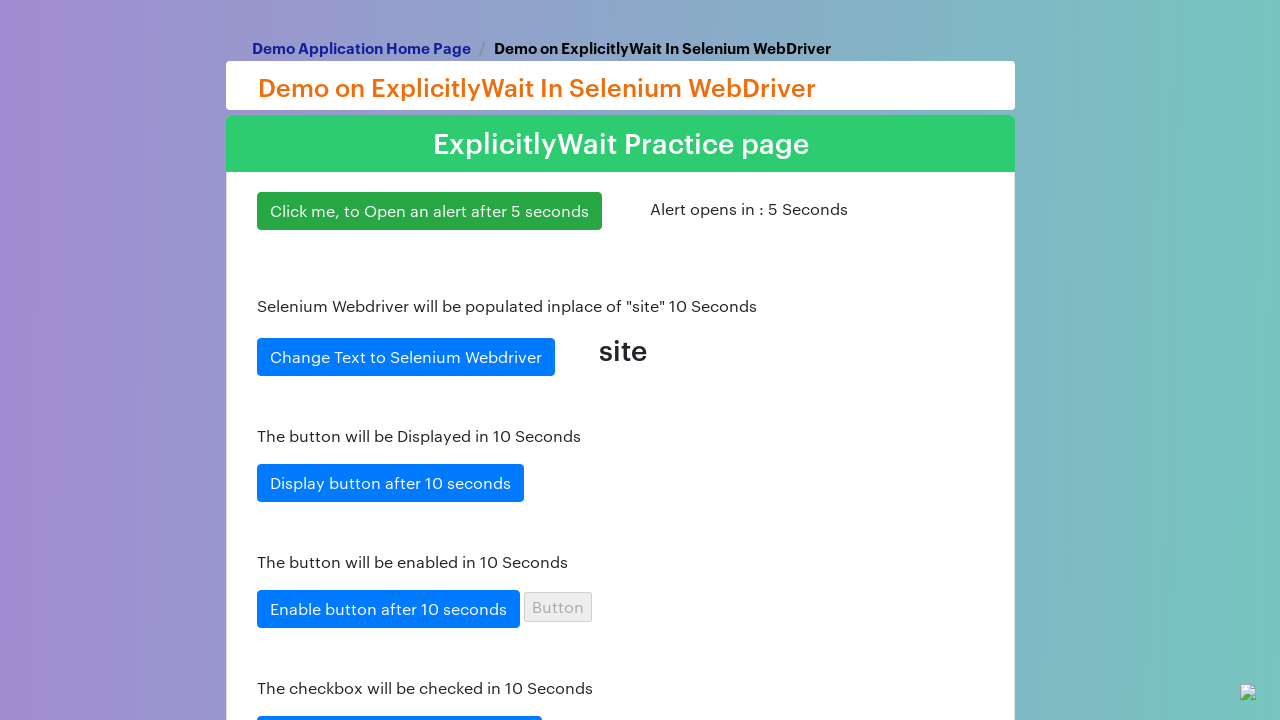

Clicked alert button to trigger alert after delay at (430, 211) on #alert
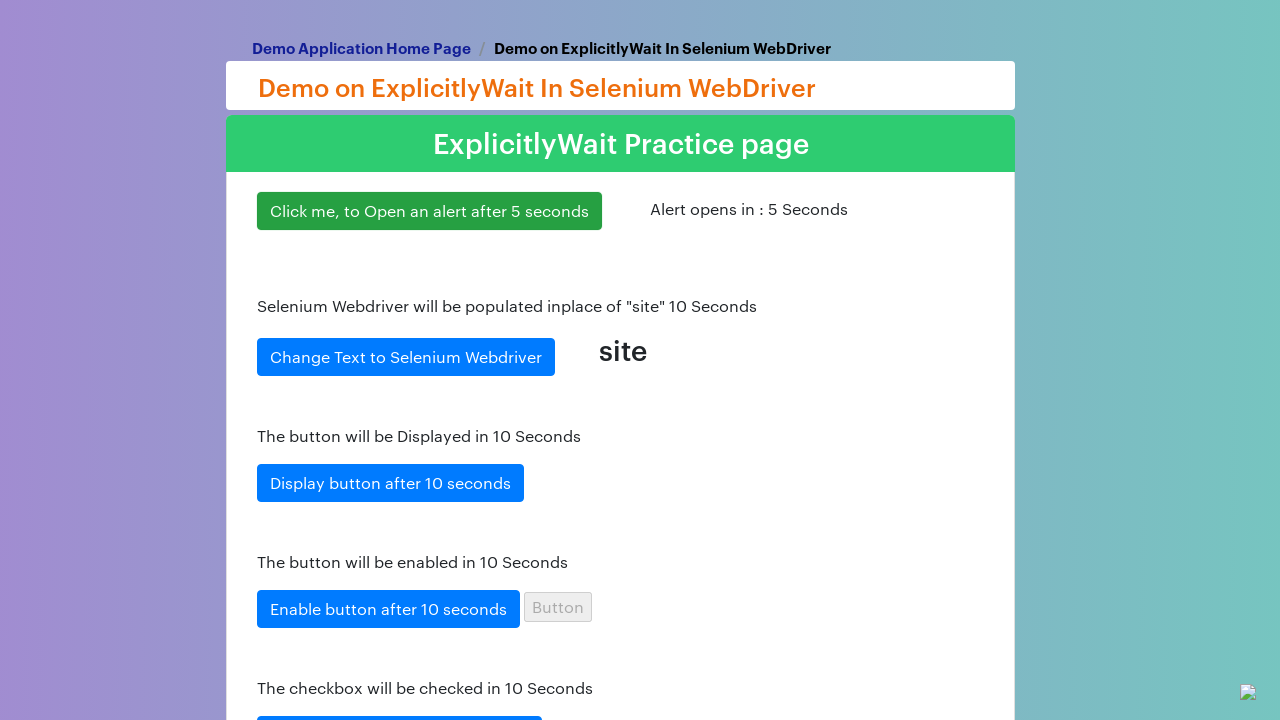

Waited 5.5 seconds for alert to appear
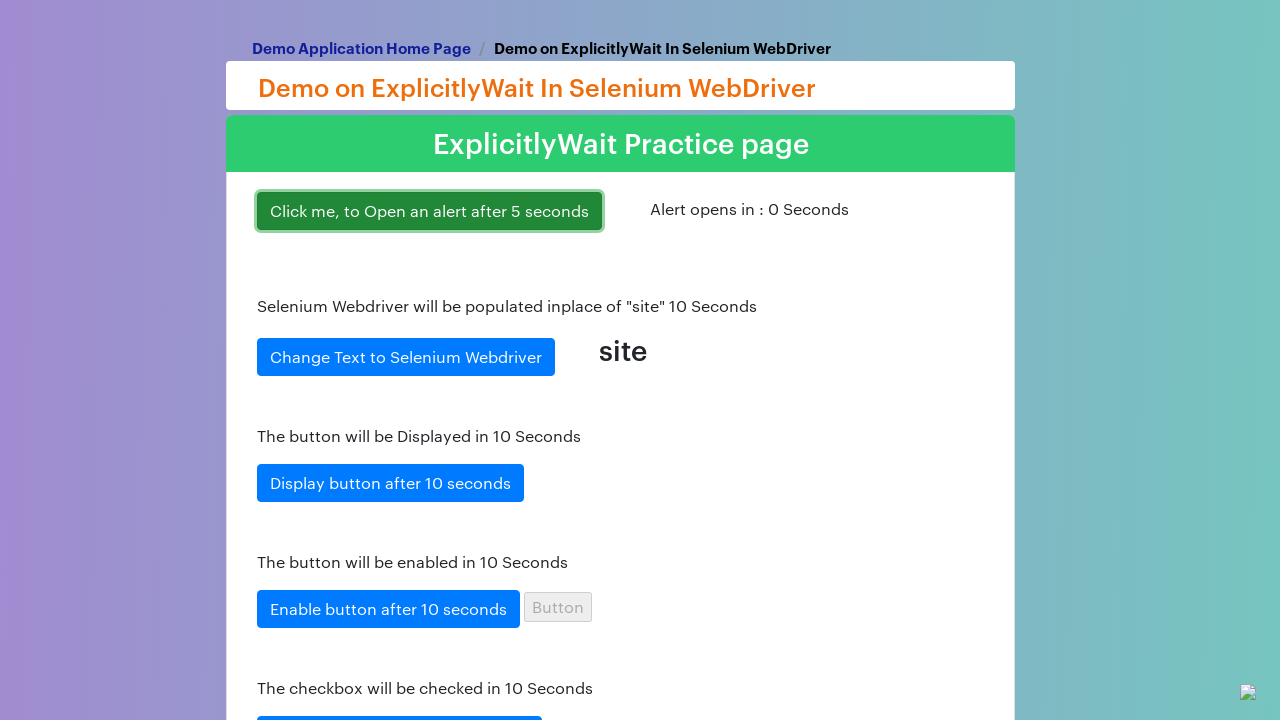

Set up dialog handler to accept alerts
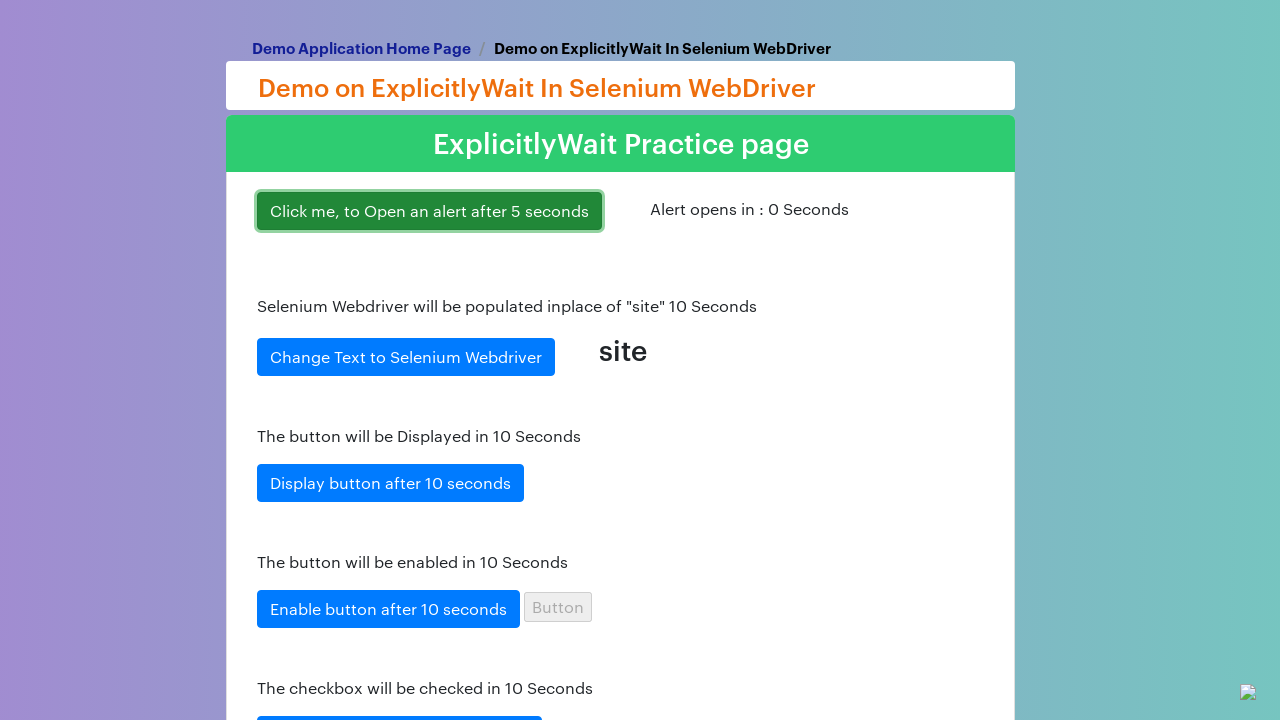

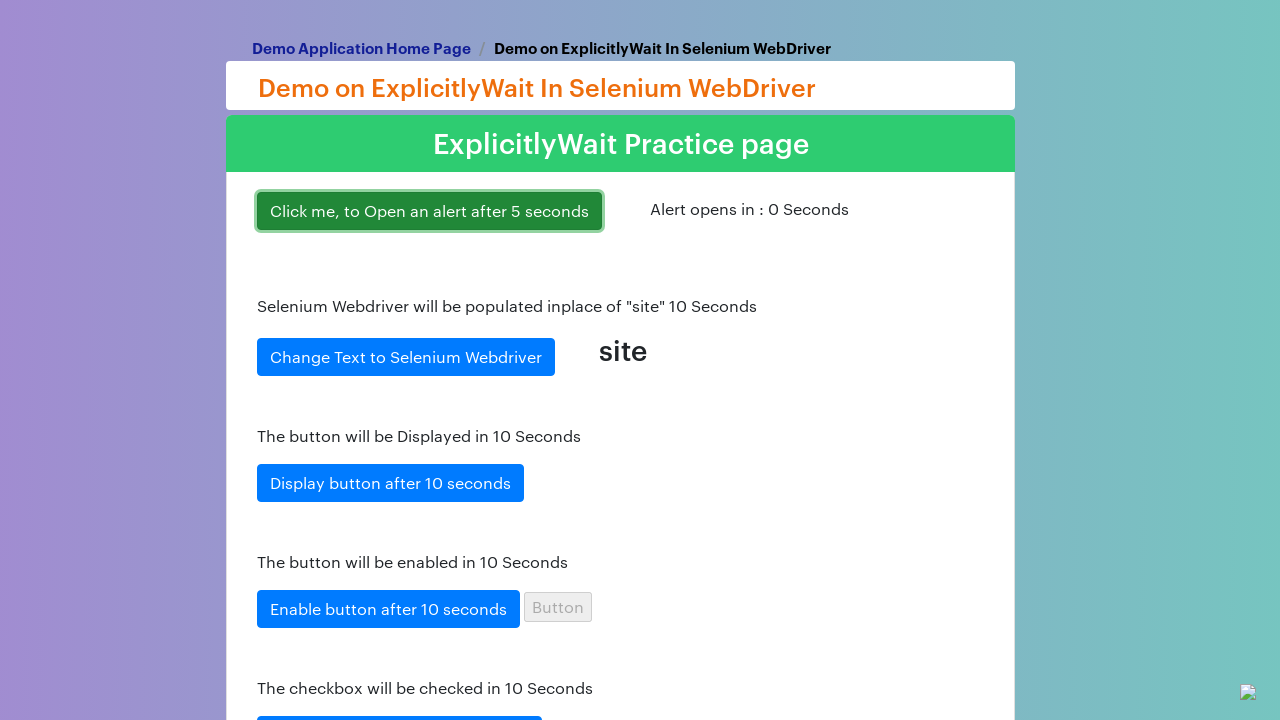